Tests various mouse actions on an element including hover, click, double-click, right-click, shift-click, and key press actions

Starting URL: https://demo.automationtesting.in/Selectable.html

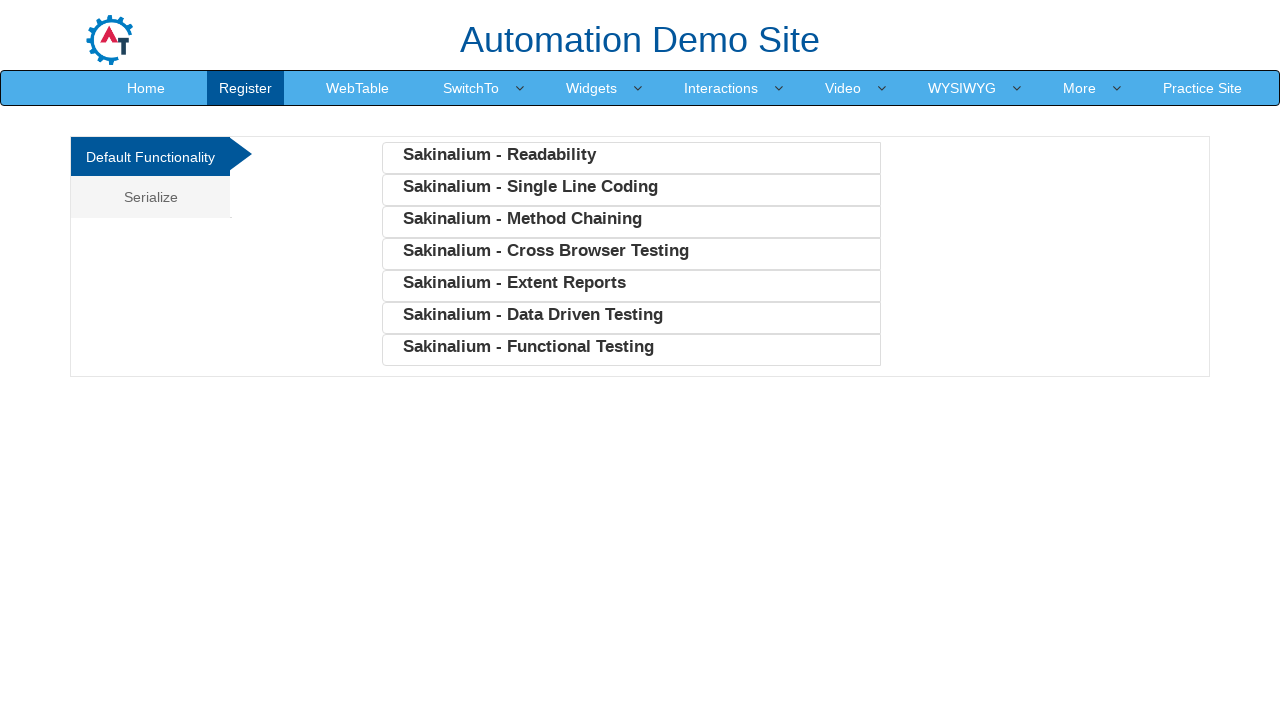

Hovered over SwitchTo element
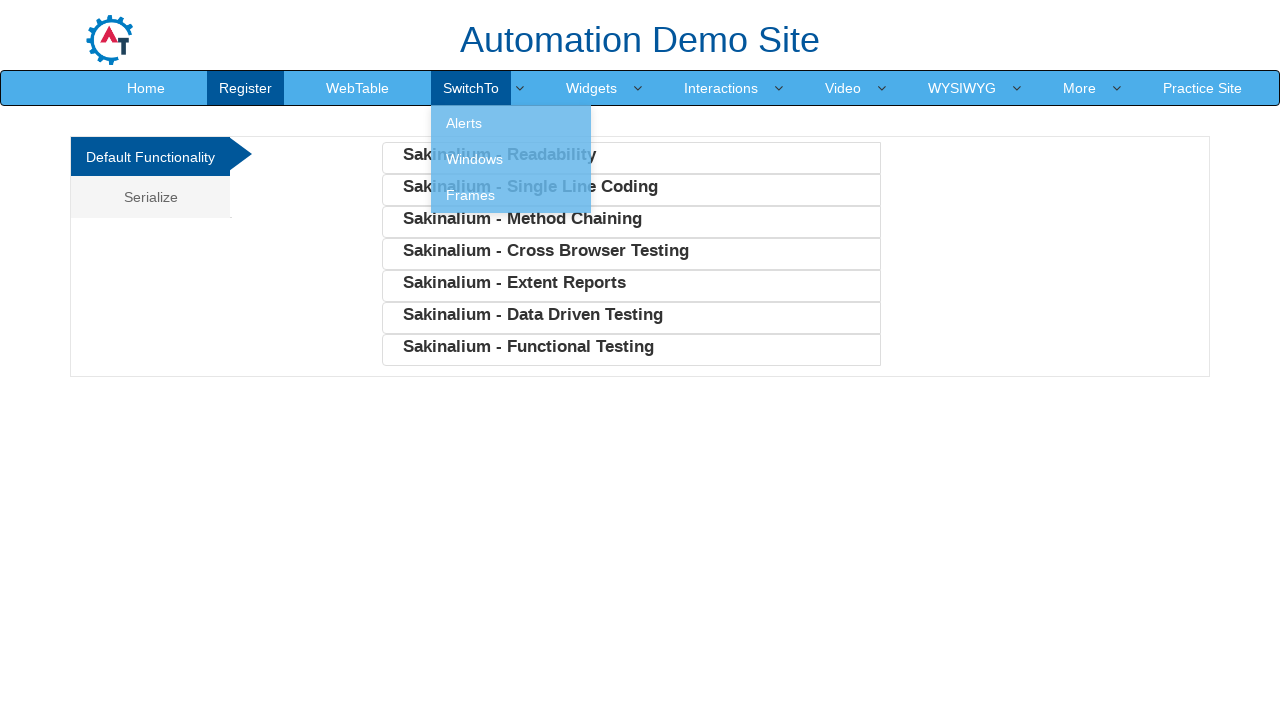

Waited 1000ms after hover action
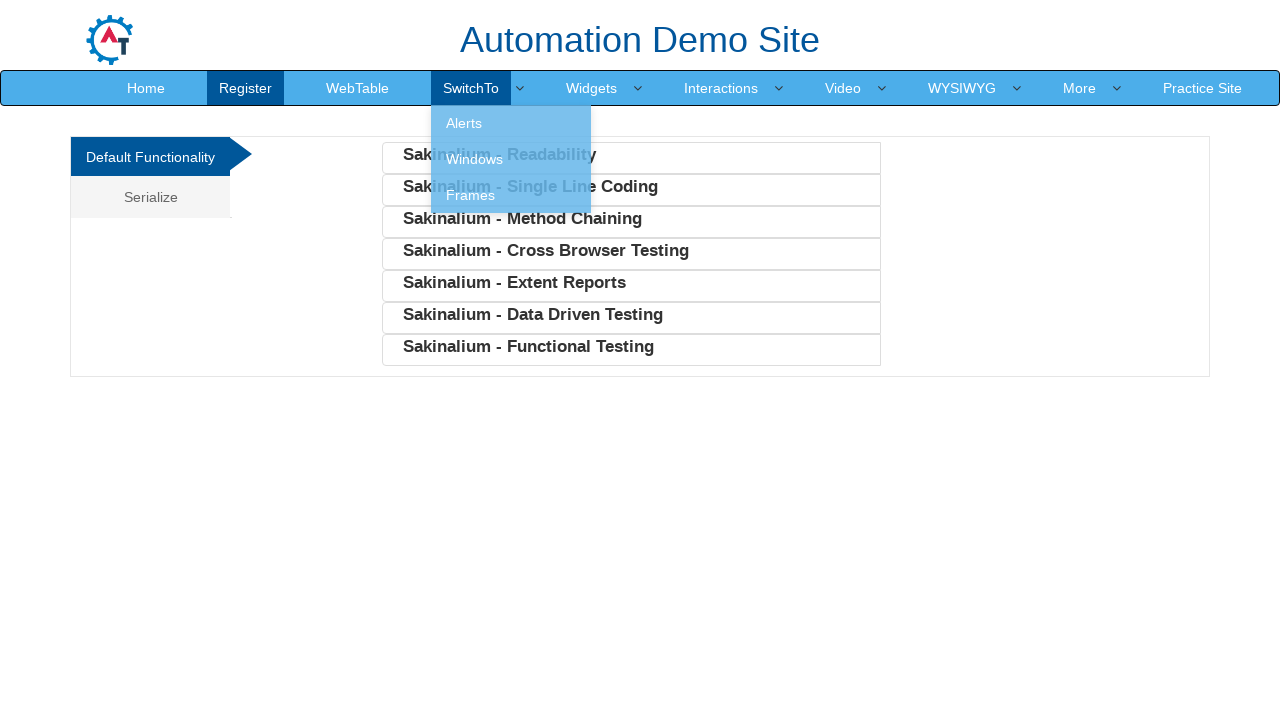

Clicked on SwitchTo element
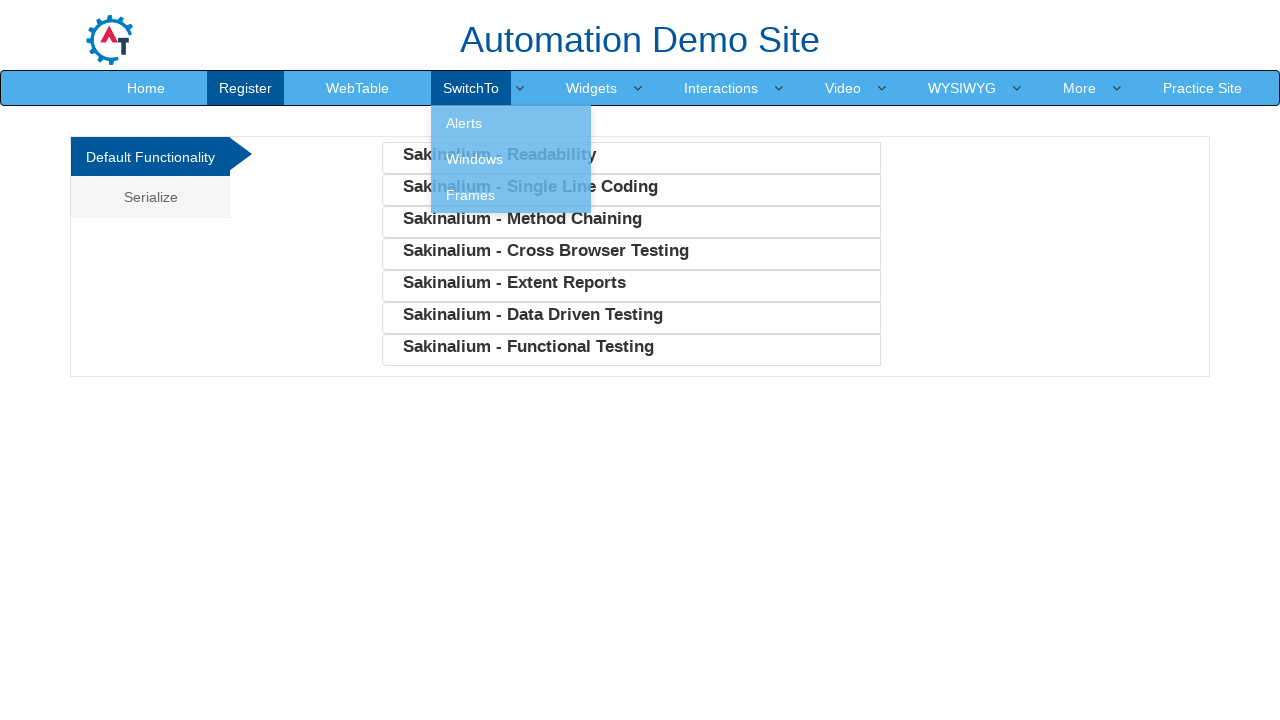

Waited 1000ms after single click
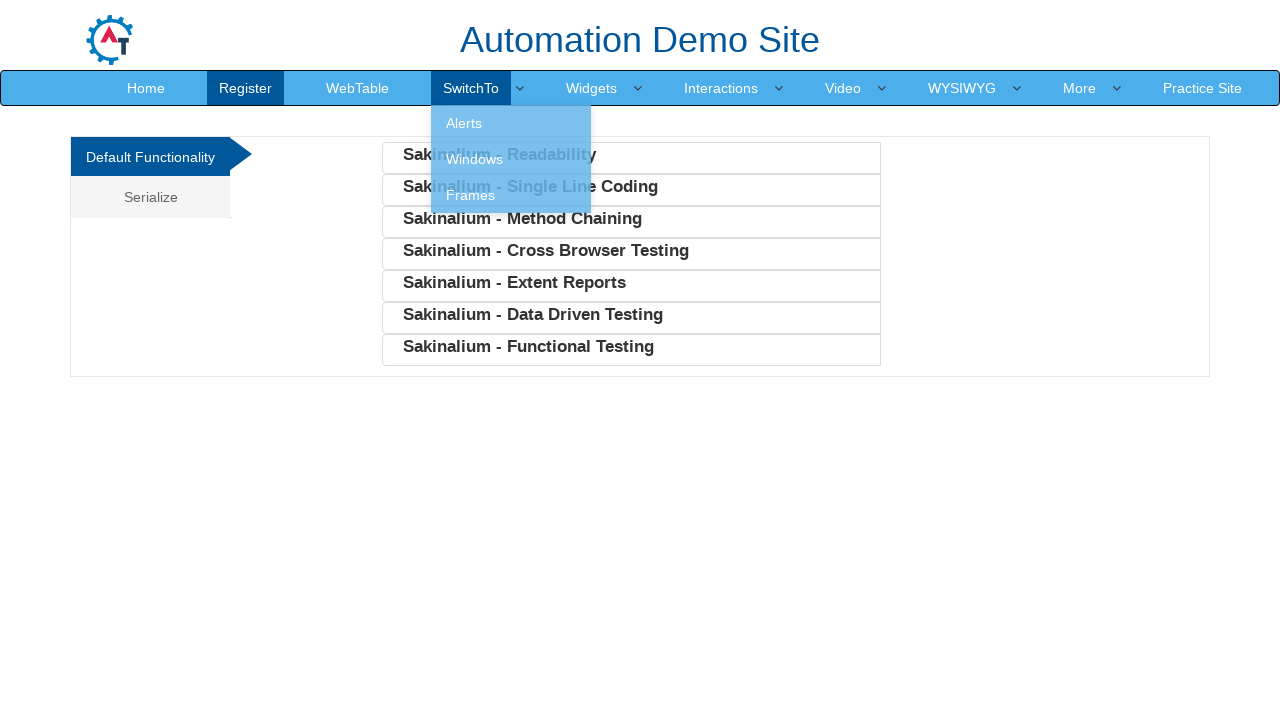

Double-clicked on SwitchTo element
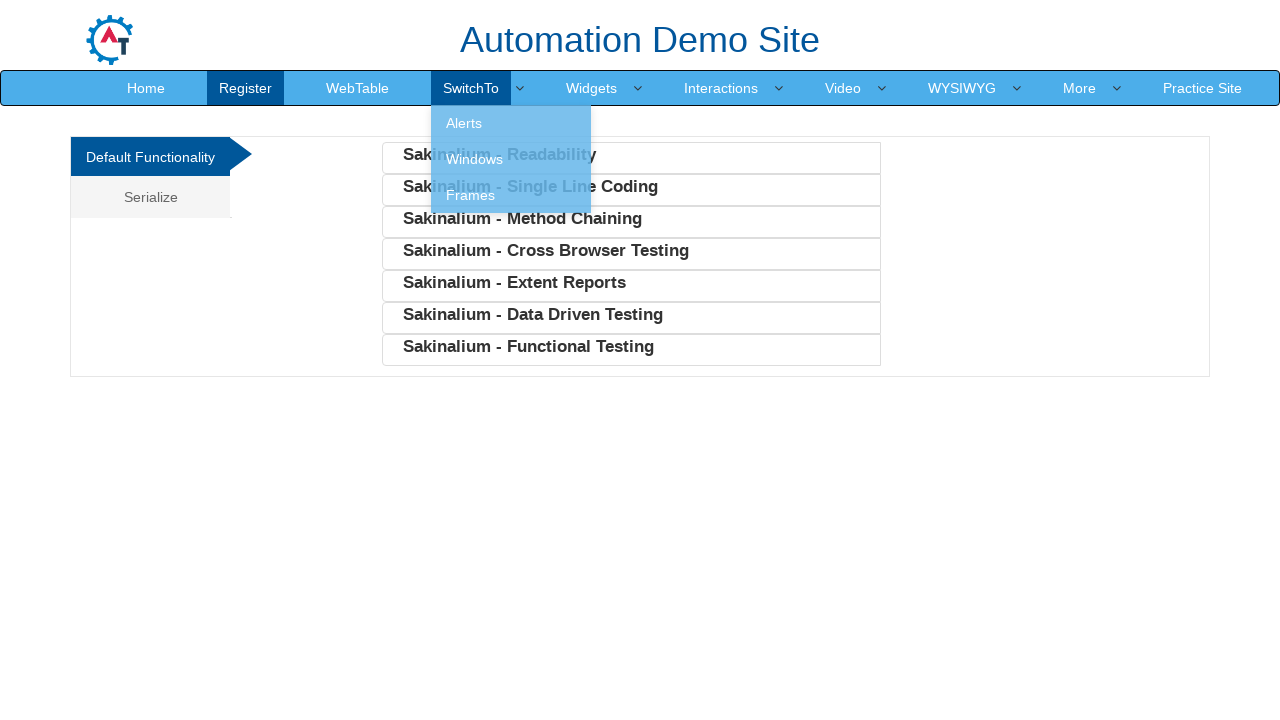

Waited 1000ms after double-click
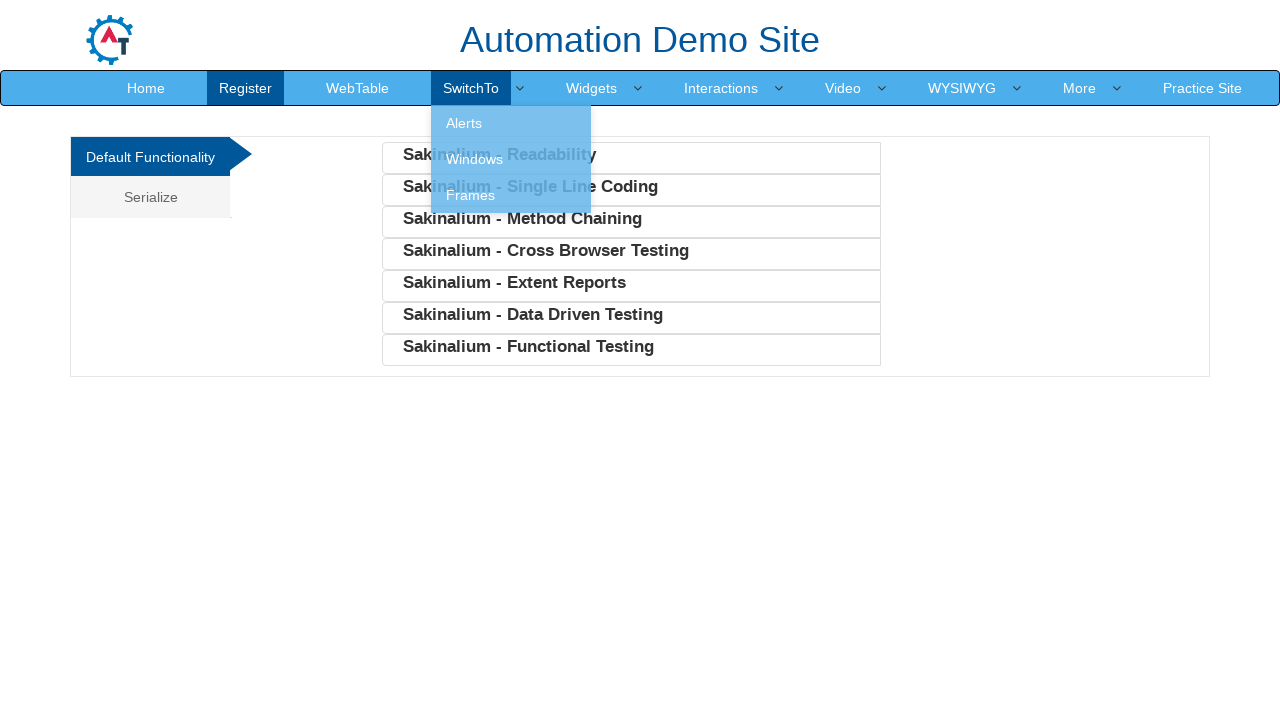

Right-clicked on SwitchTo element to open context menu
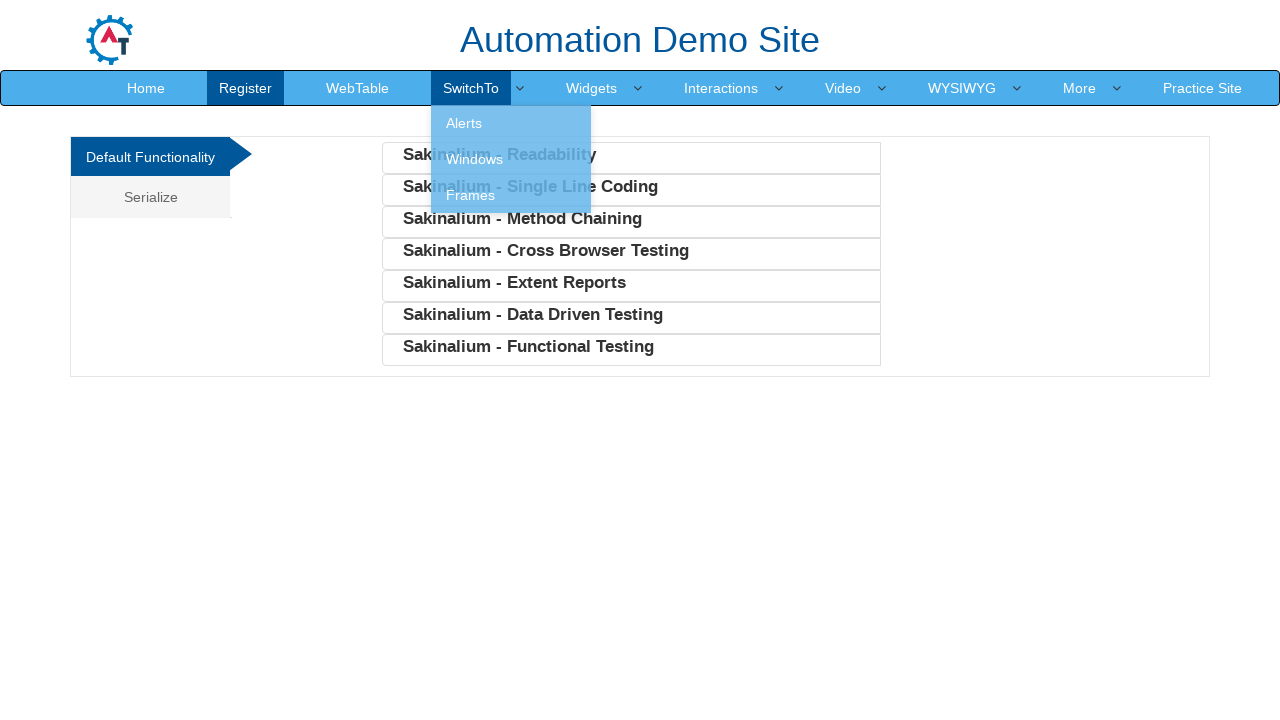

Waited 1000ms after right-click
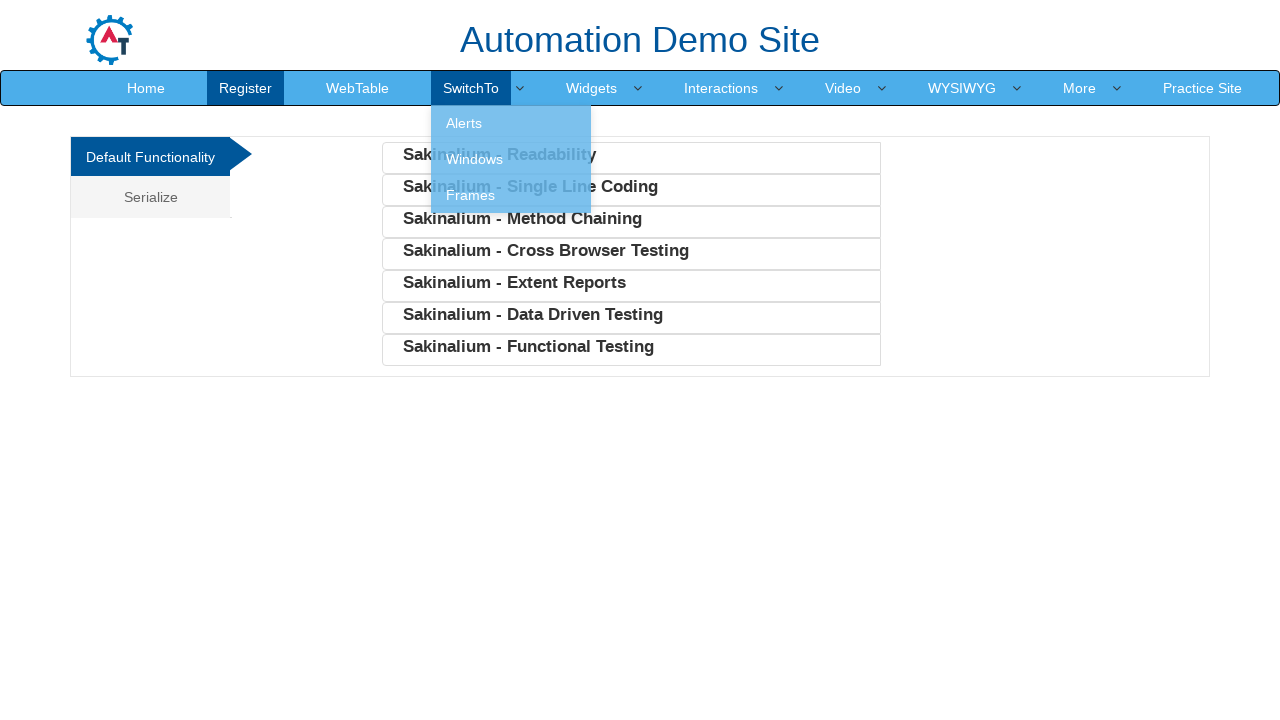

Shift-clicked on SwitchTo element
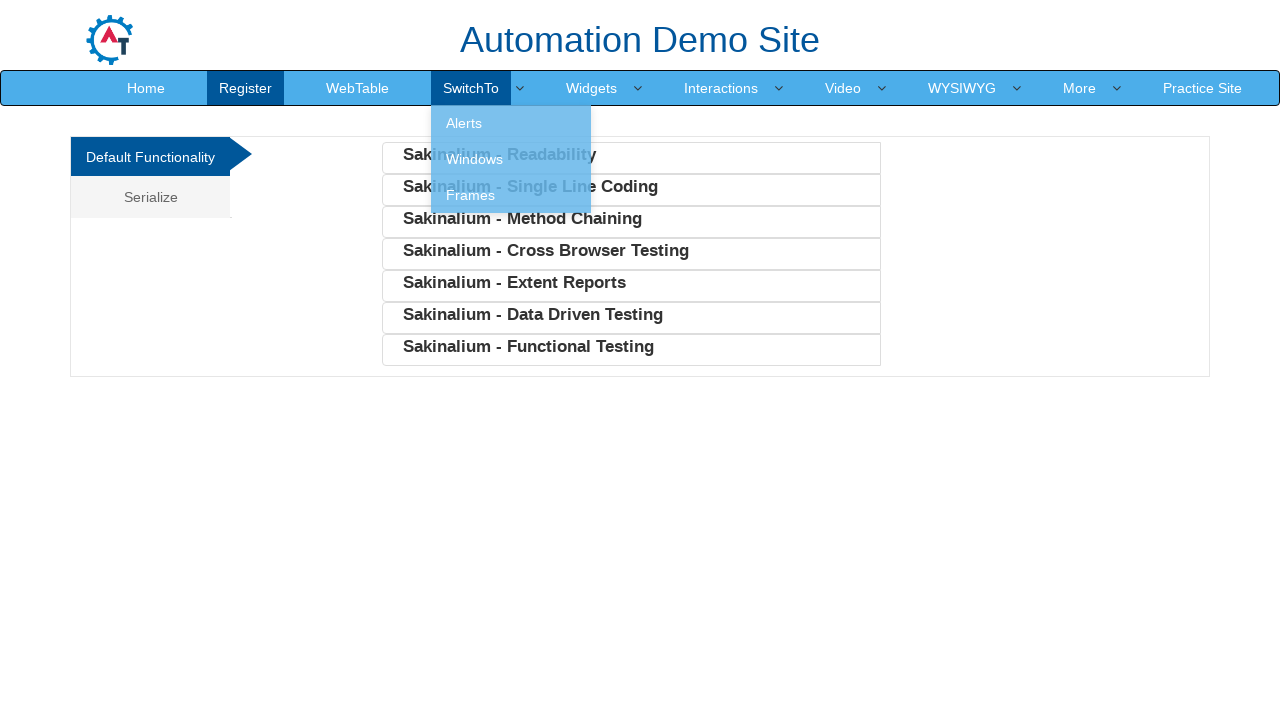

Waited 1000ms after Shift-click
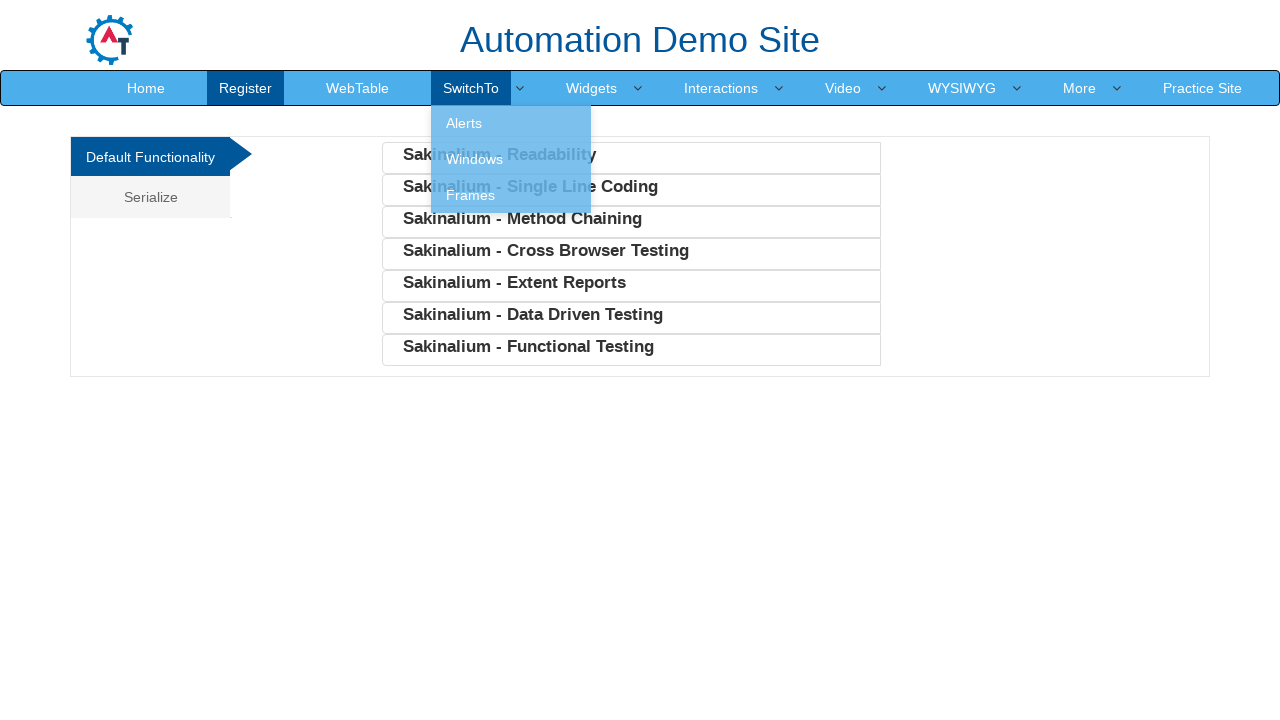

Pressed 'A' key on SwitchTo element
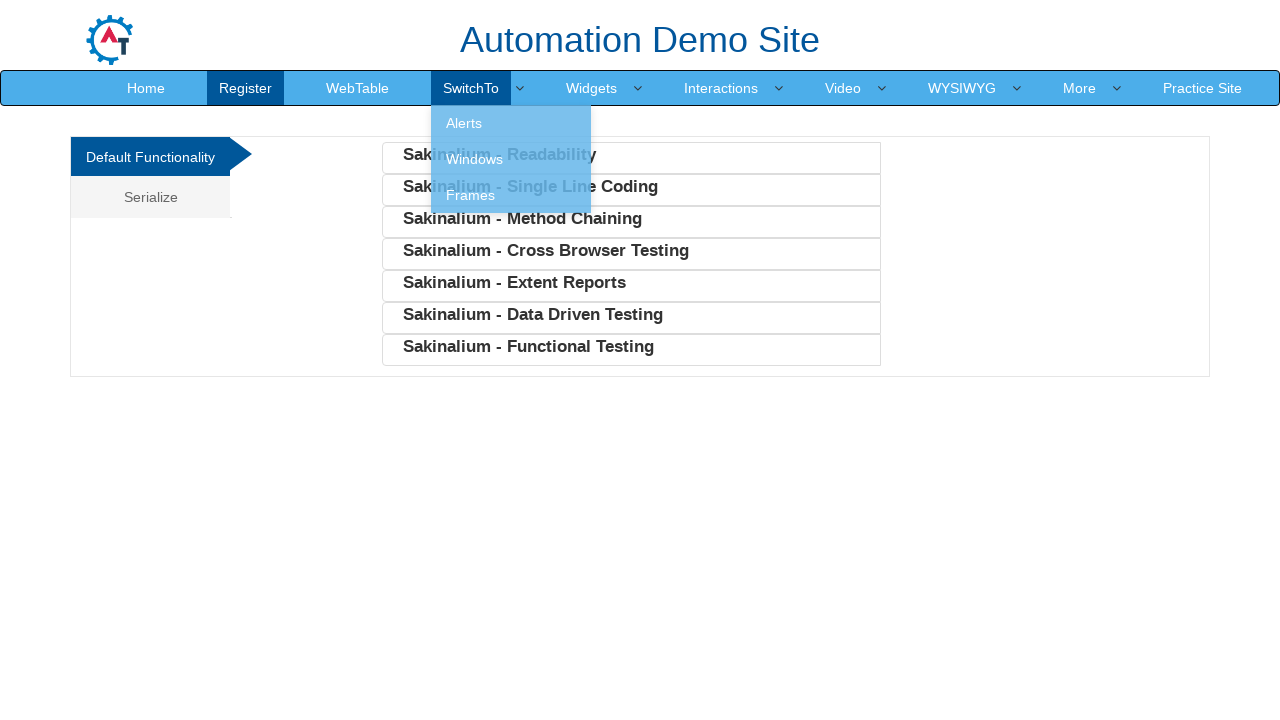

Waited 1000ms after pressing 'A' key
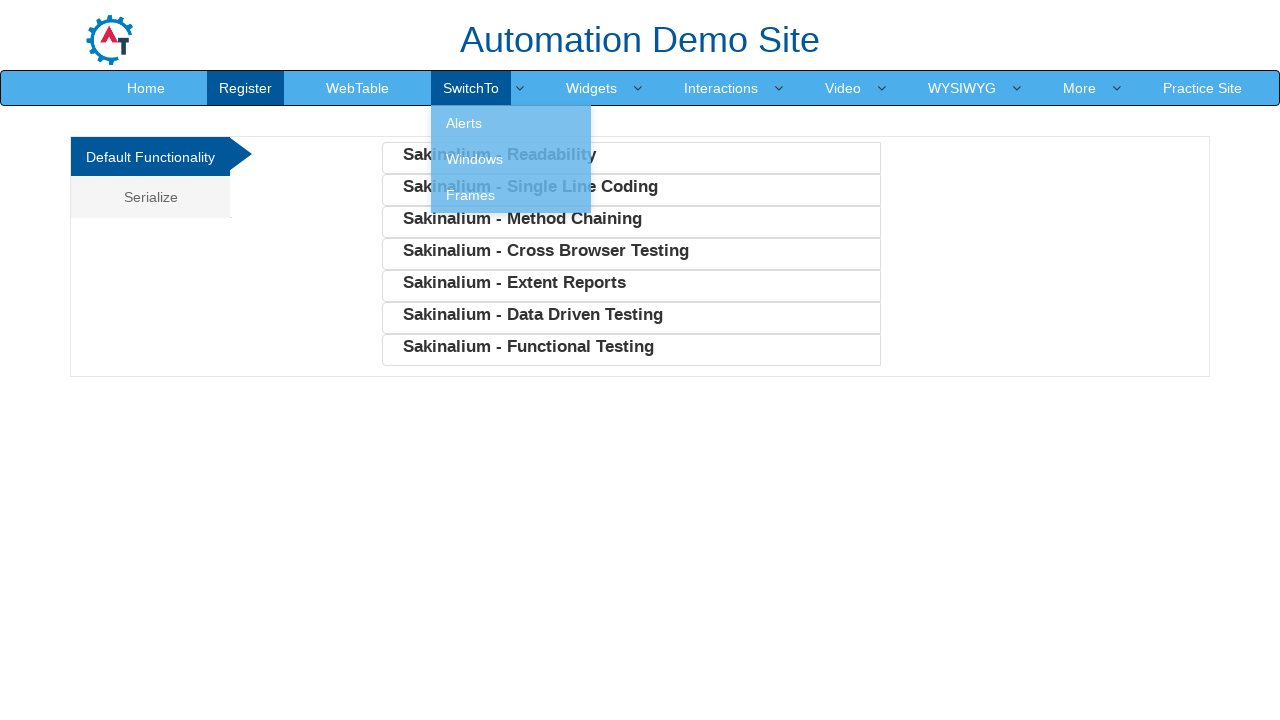

Pressed '$' key on SwitchTo element
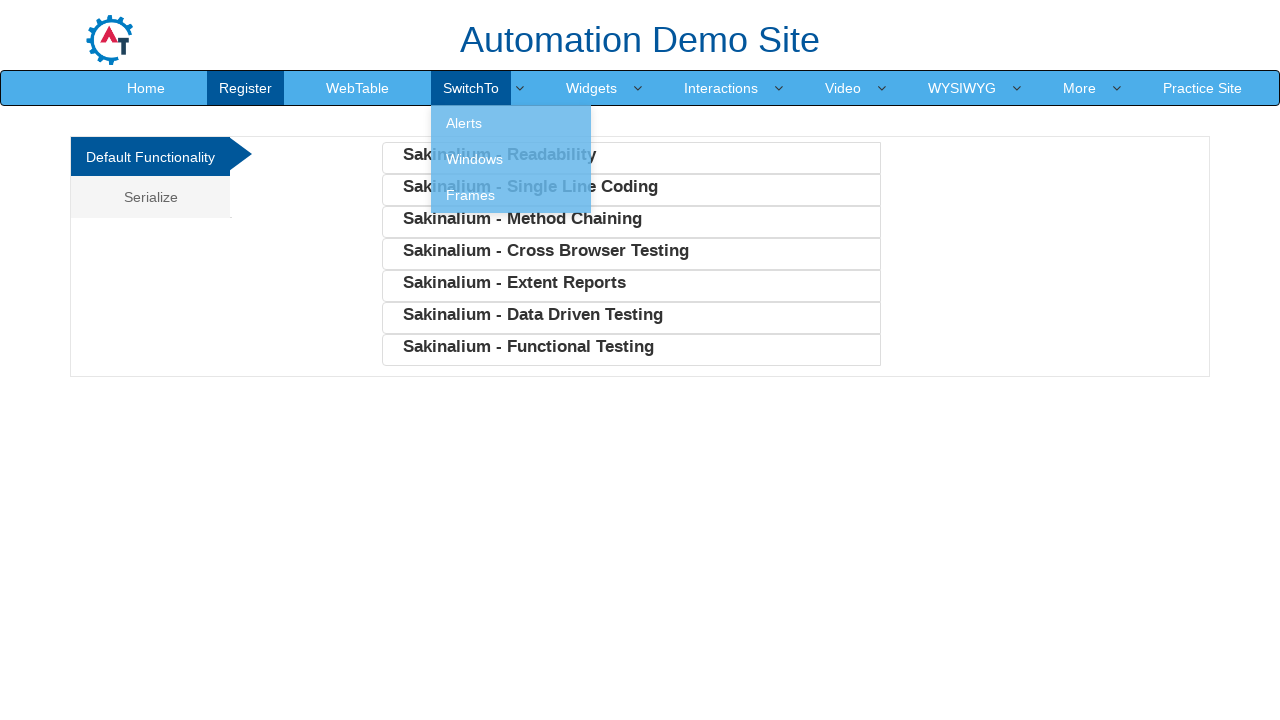

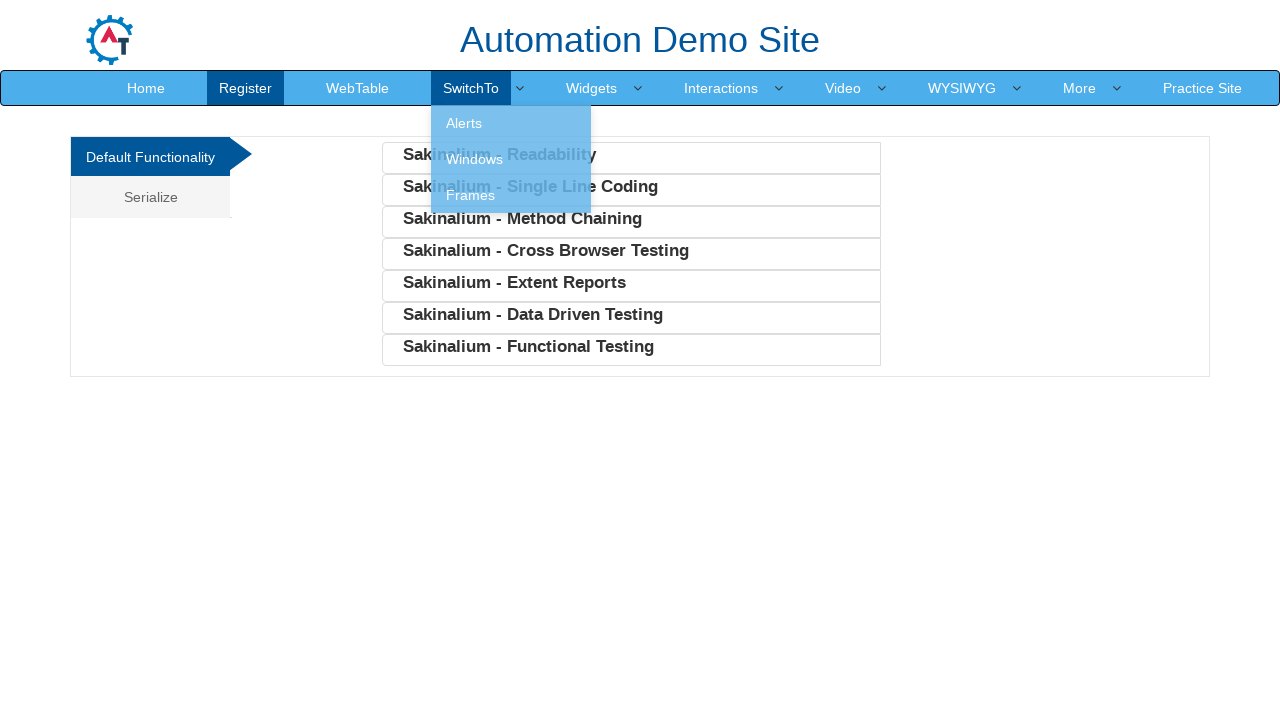